Tests login error message when both username and password fields are empty

Starting URL: https://www.saucedemo.com/

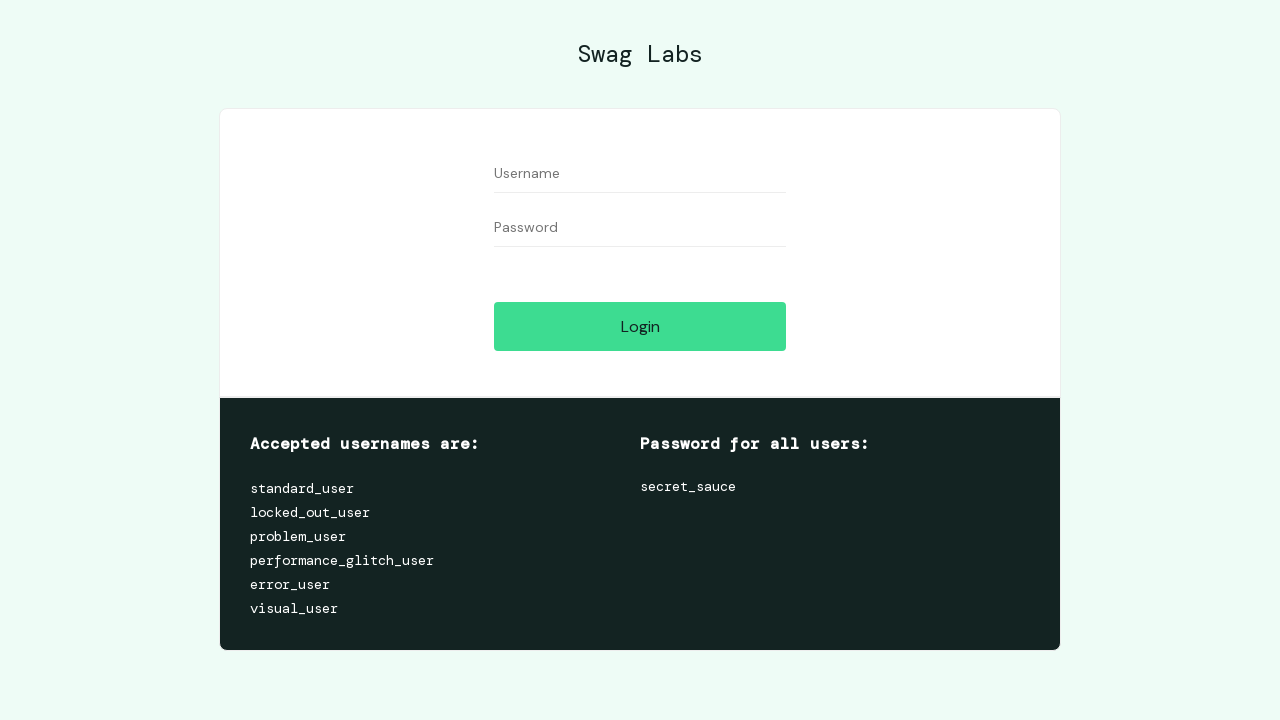

Navigated to Sauce Demo login page
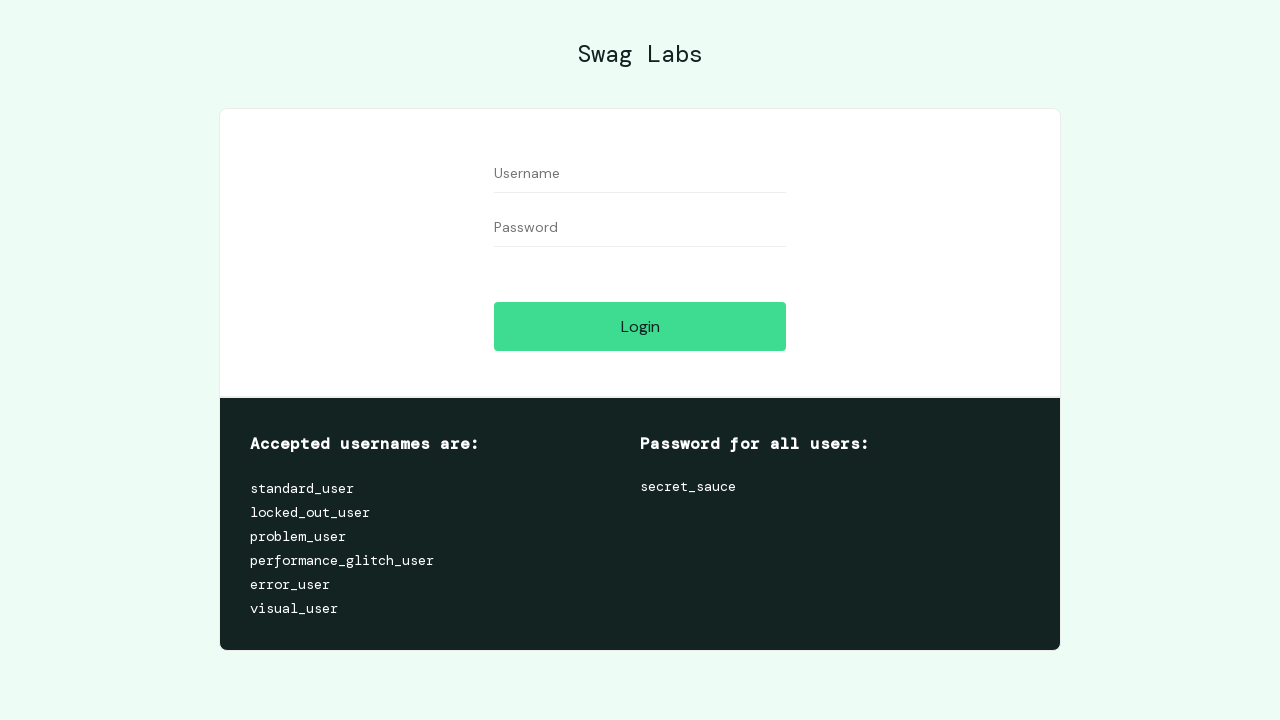

Left username field empty on //input[@id="user-name"]
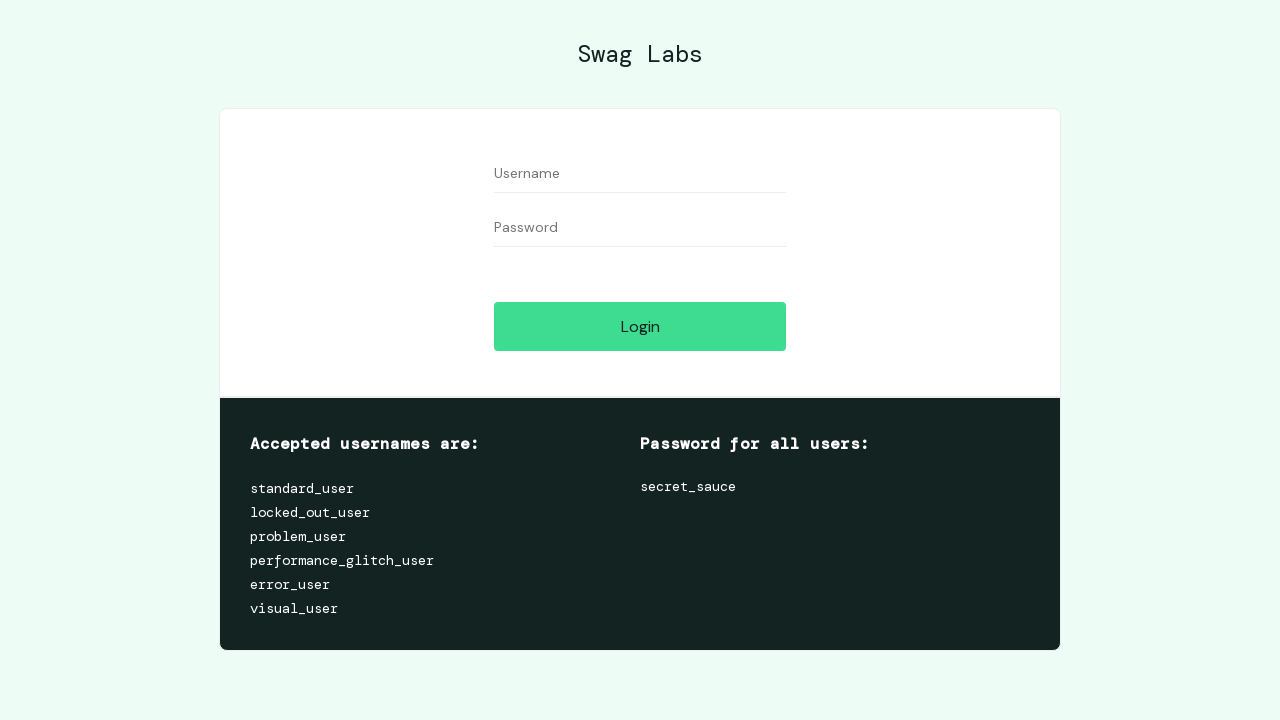

Left password field empty on //input[@id="password"]
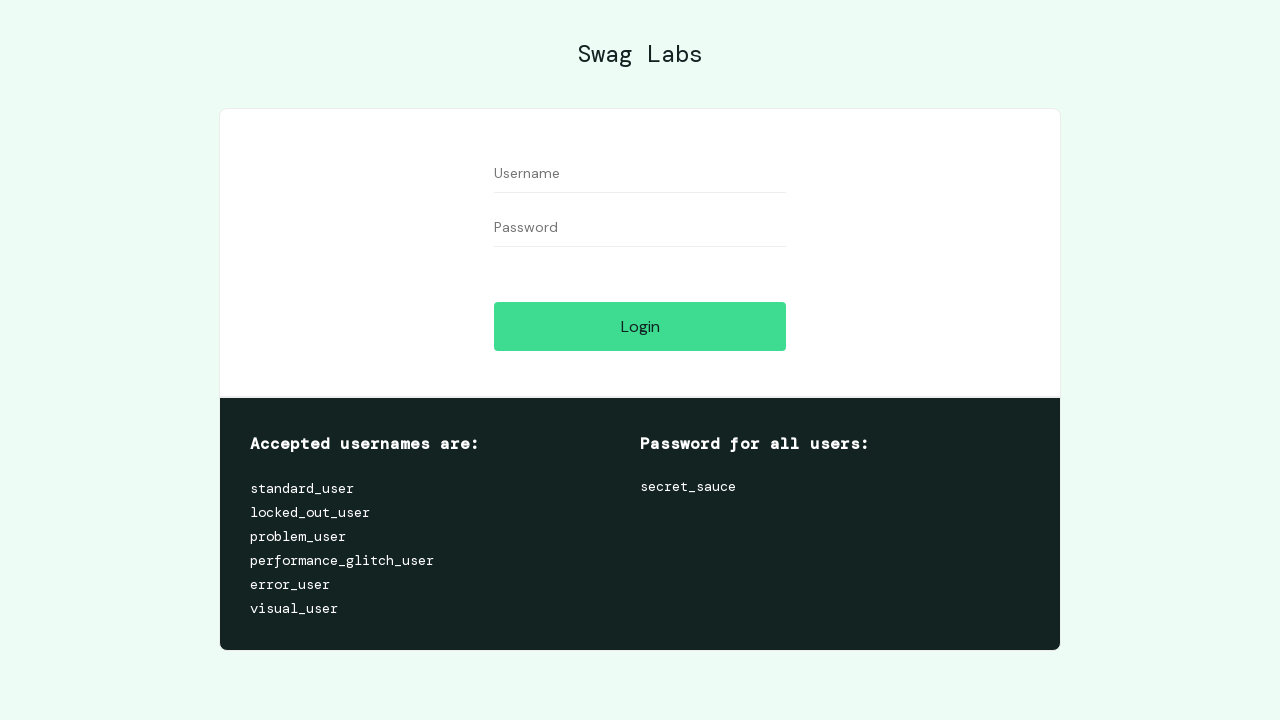

Clicked login button at (640, 326) on xpath=//input[@id="login-button"]
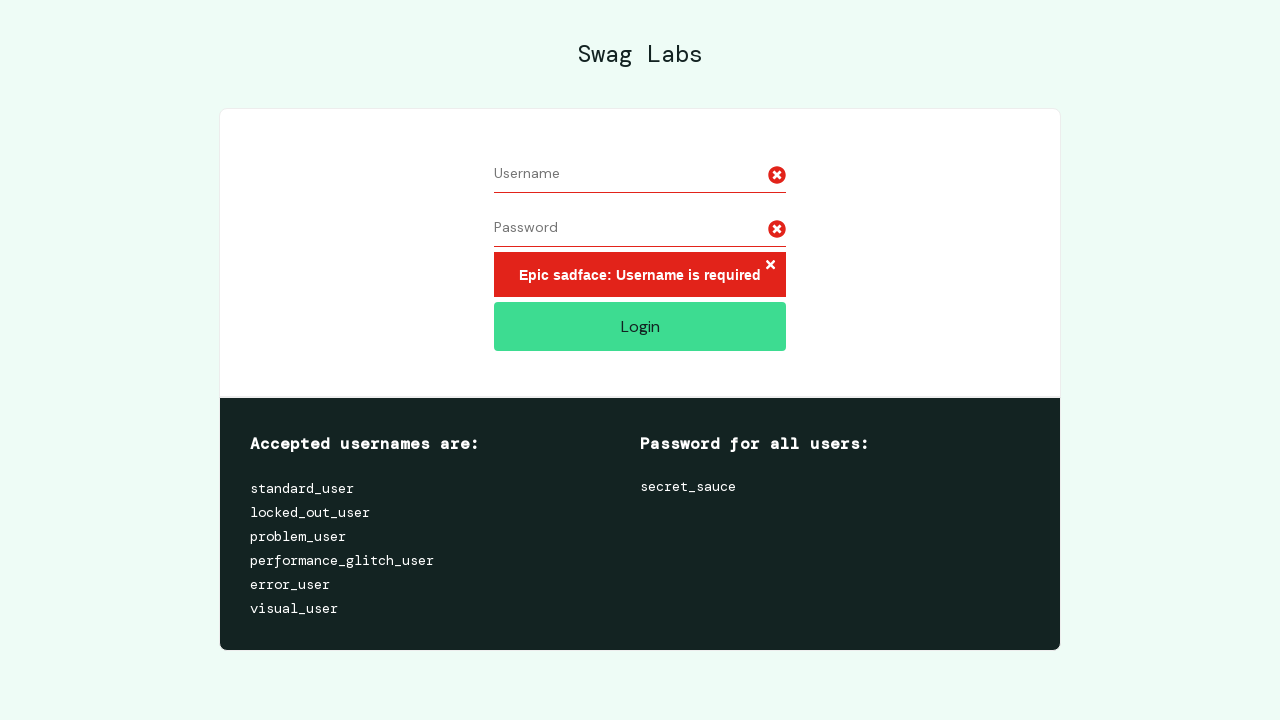

Located error message element
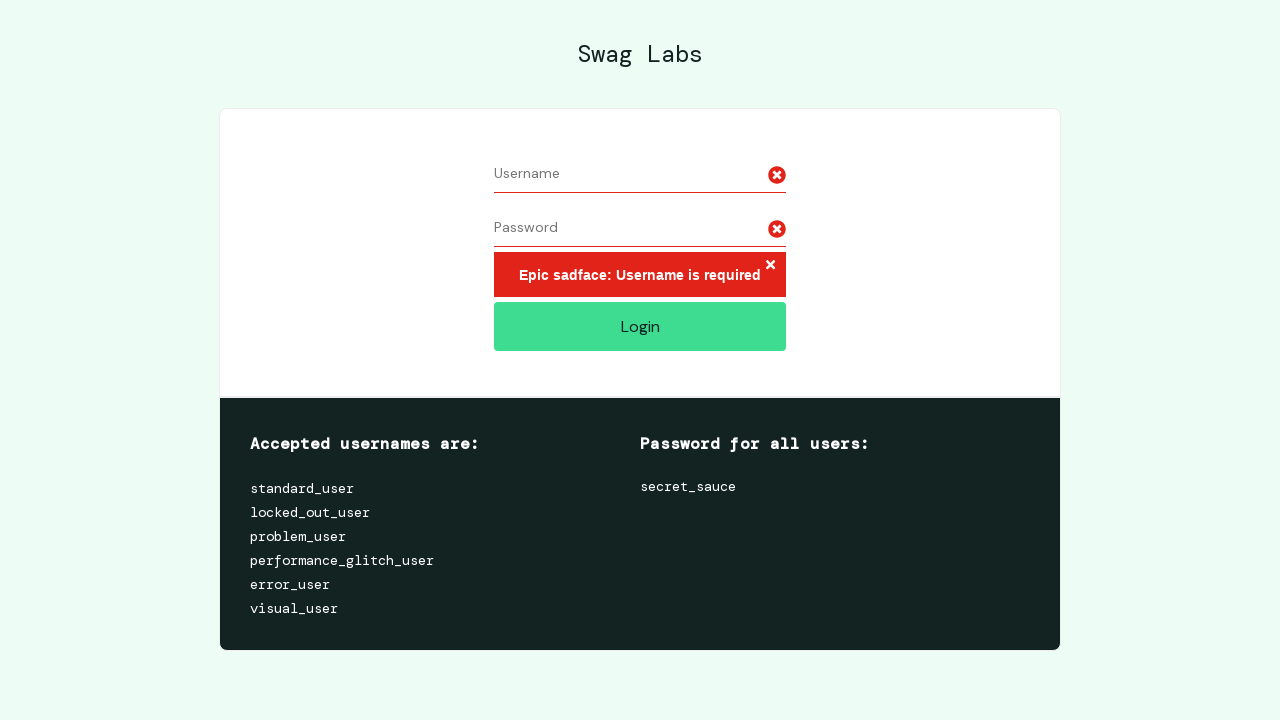

Verified error message 'Epic sadface: Username is required' is displayed
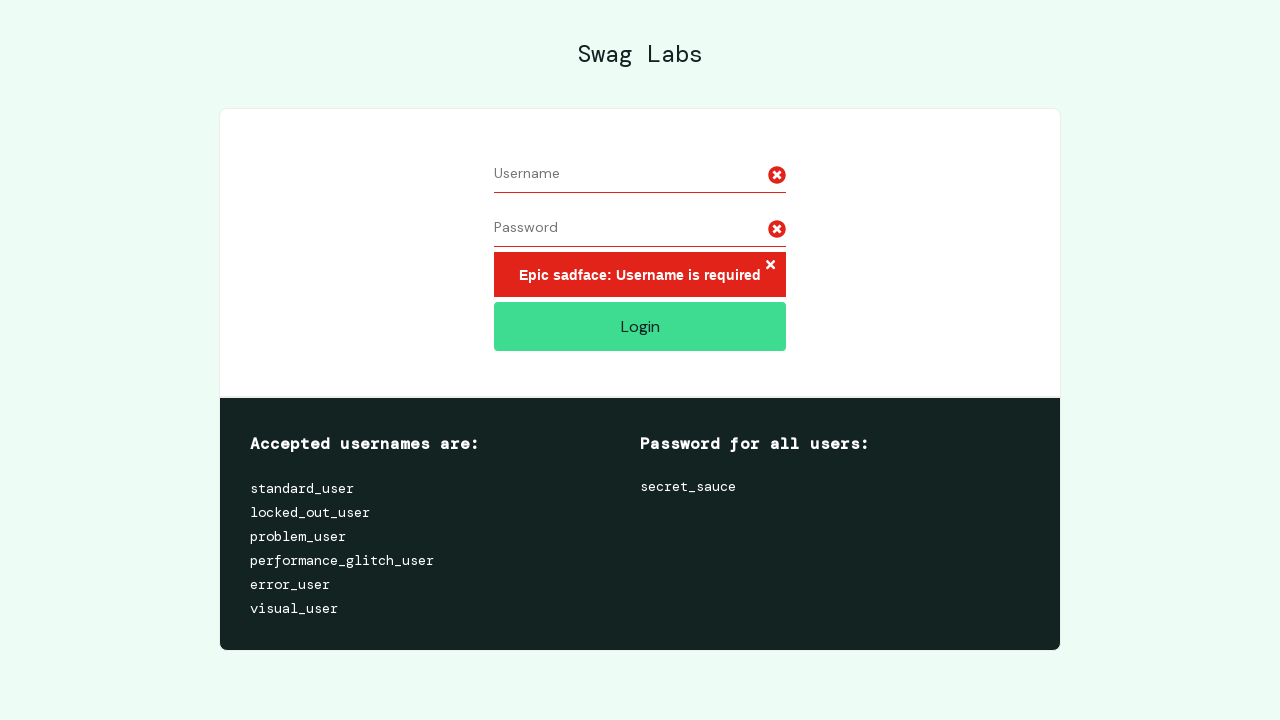

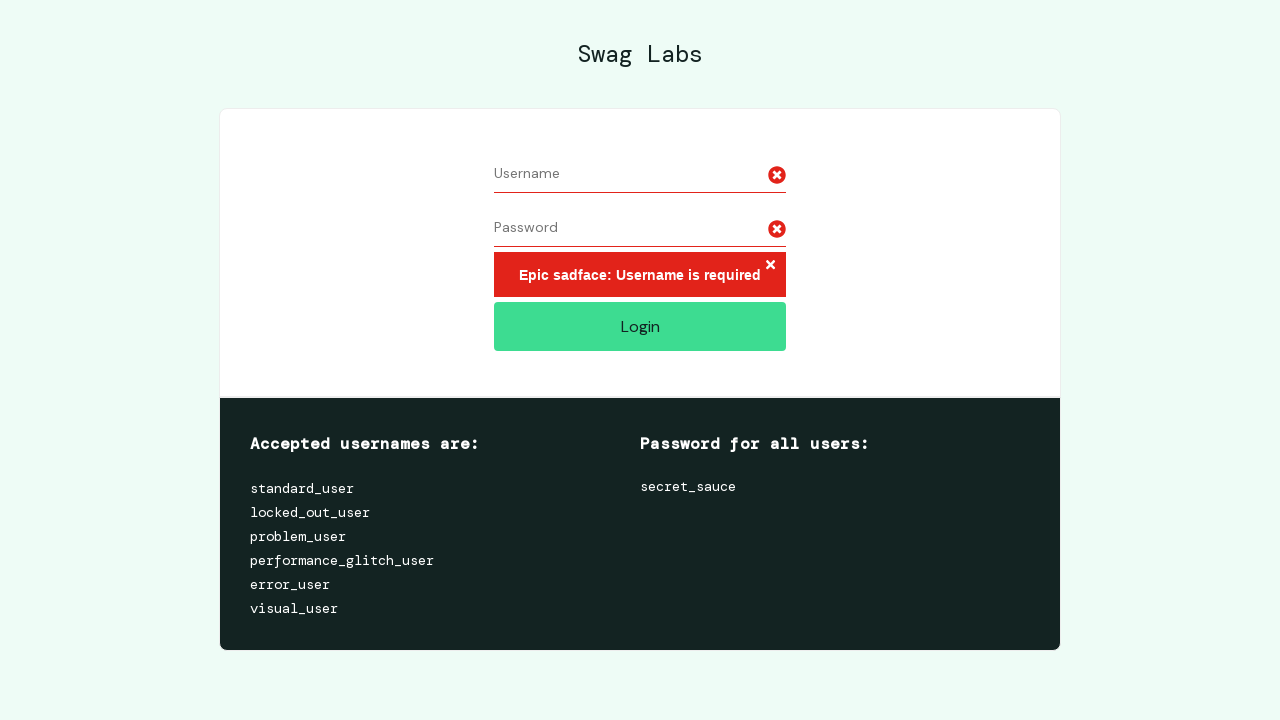